Tests the Publications link in the hamburger menu by clicking the nav toggle, then clicking the Publications link, and verifying navigation to the publications page.

Starting URL: https://www.hematology.org/

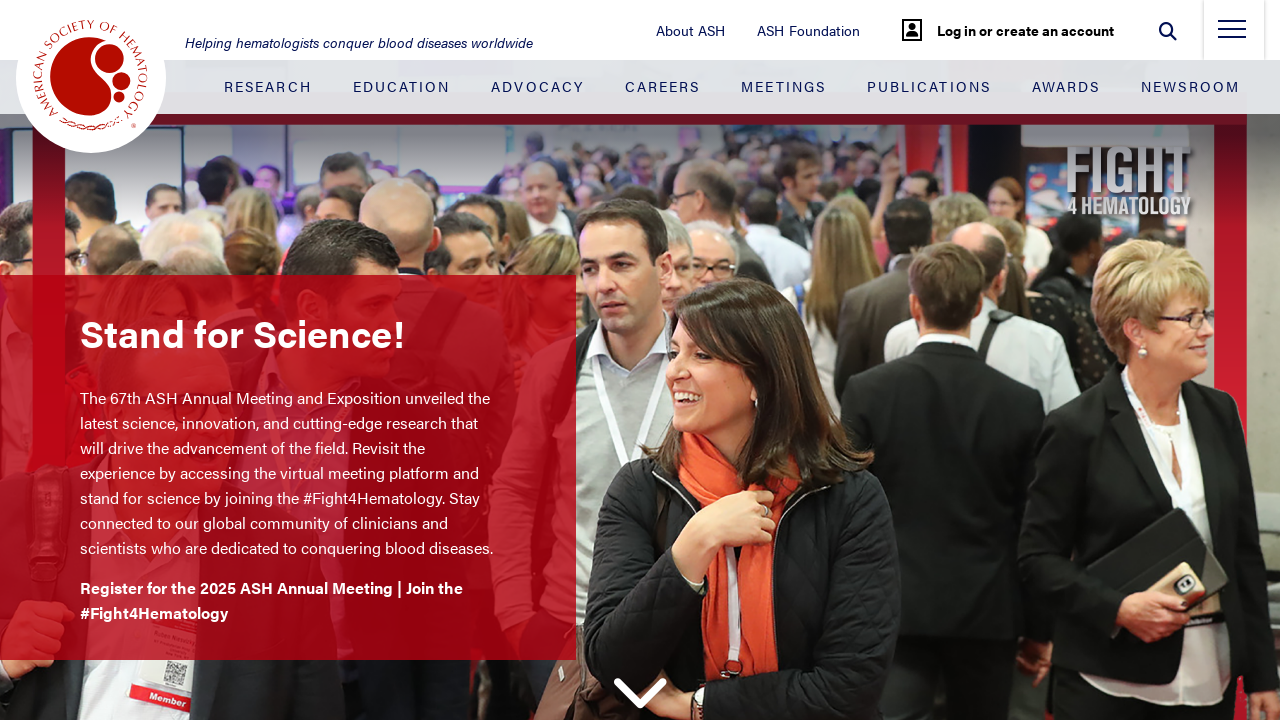

Clicked hamburger menu toggle to open navigation at (1232, 35) on .nav-toggle
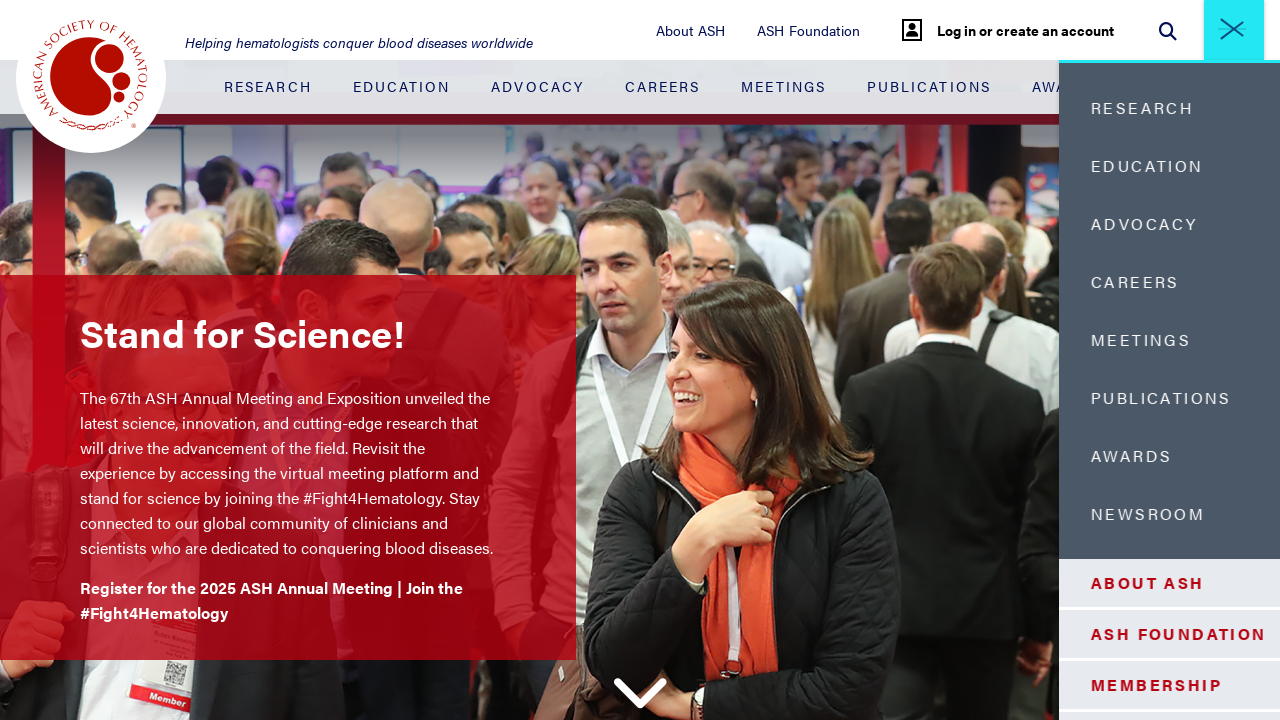

Clicked Publications link in side menu at (1105, 398) on .side-menu-container__blue-section .nav-item:nth-child(6) > .nav-link
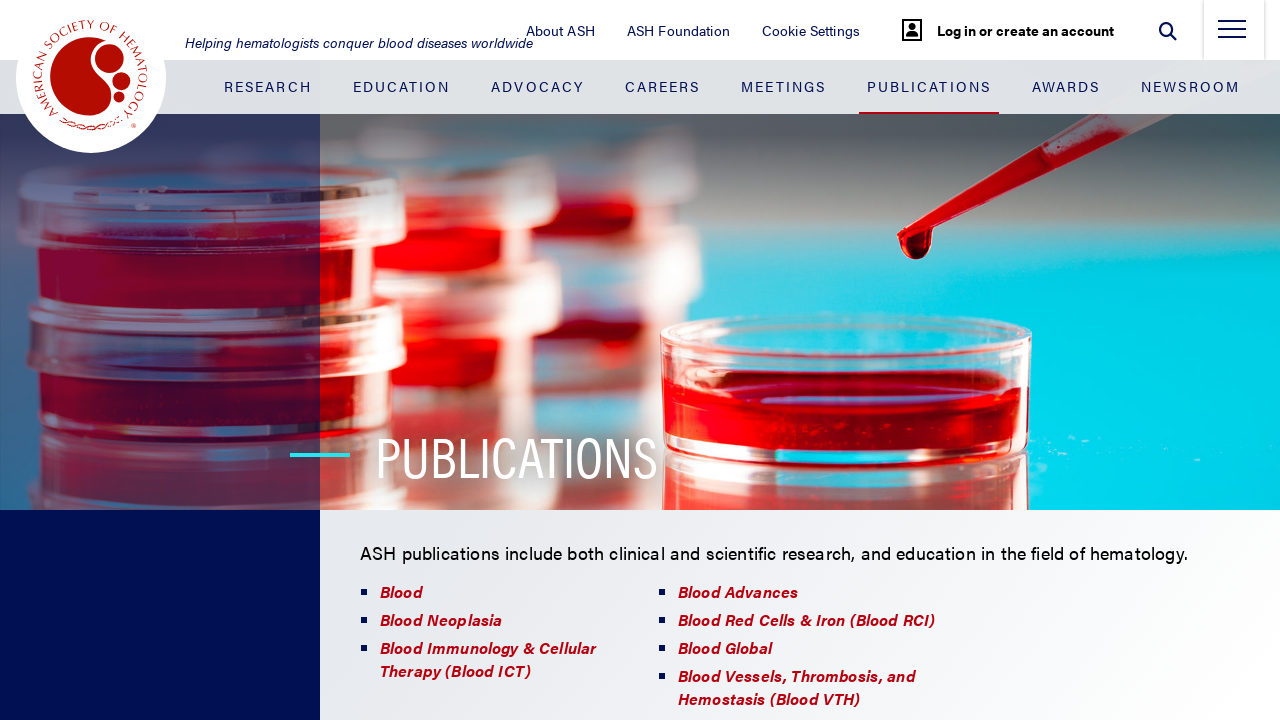

Publications page loaded successfully - navbar logo visible
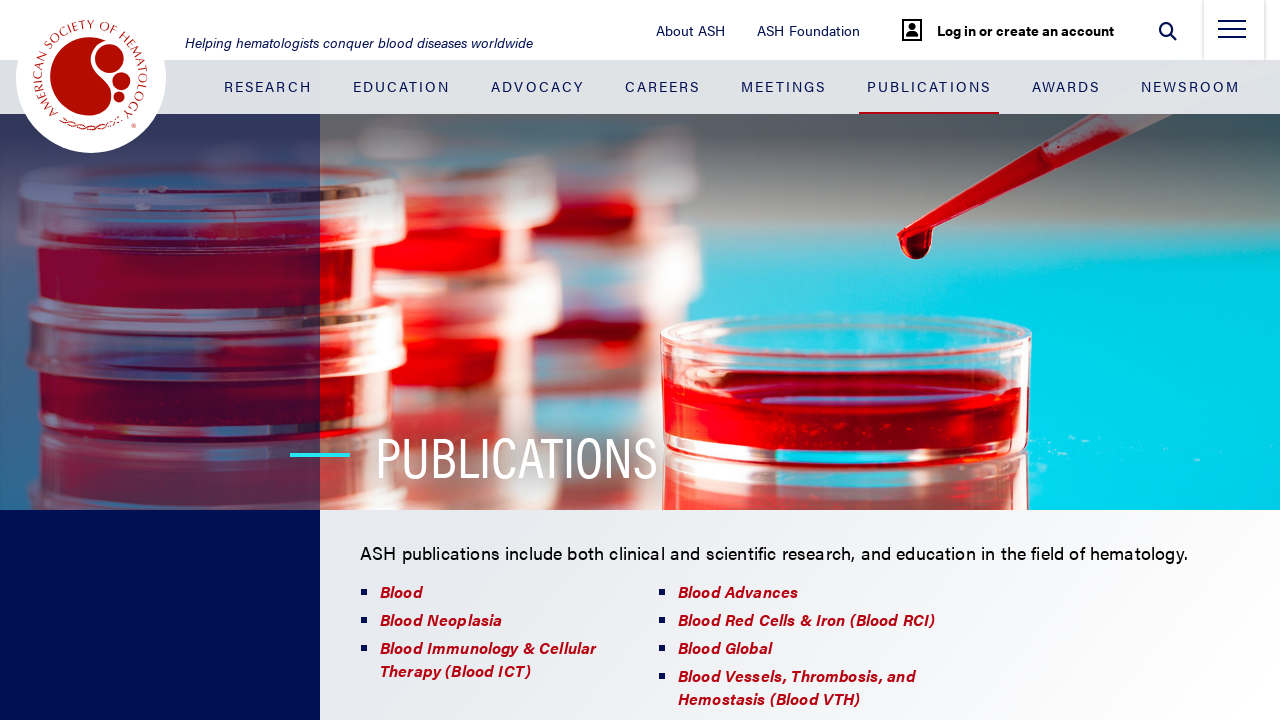

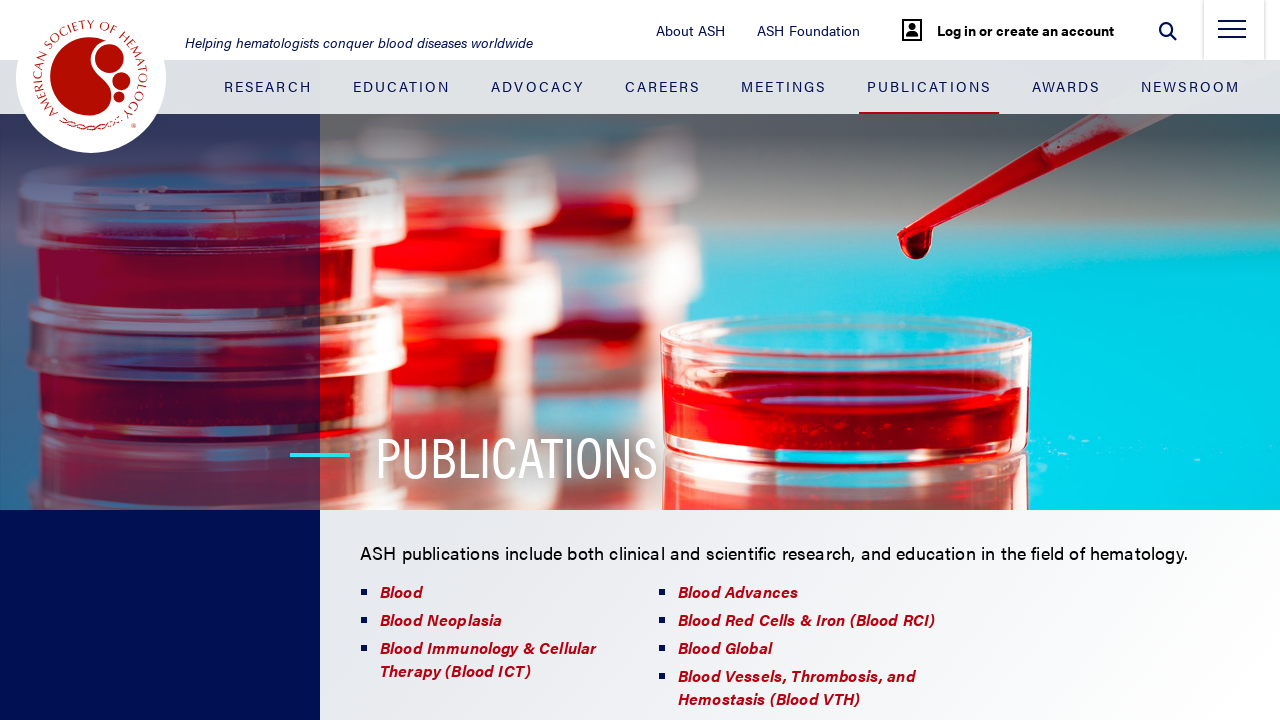